Tests alert handling by clicking a button that triggers an alert and accepting it

Starting URL: https://formy-project.herokuapp.com/switch-window

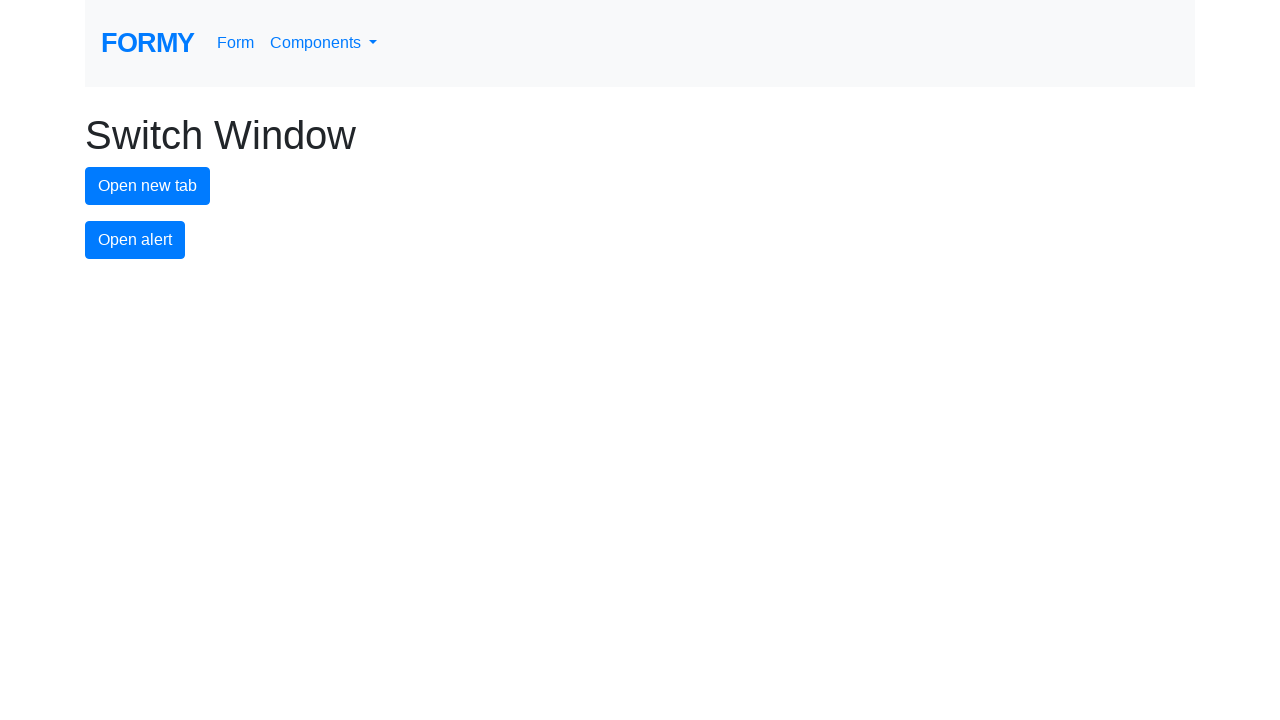

Set up dialog handler to automatically accept alerts
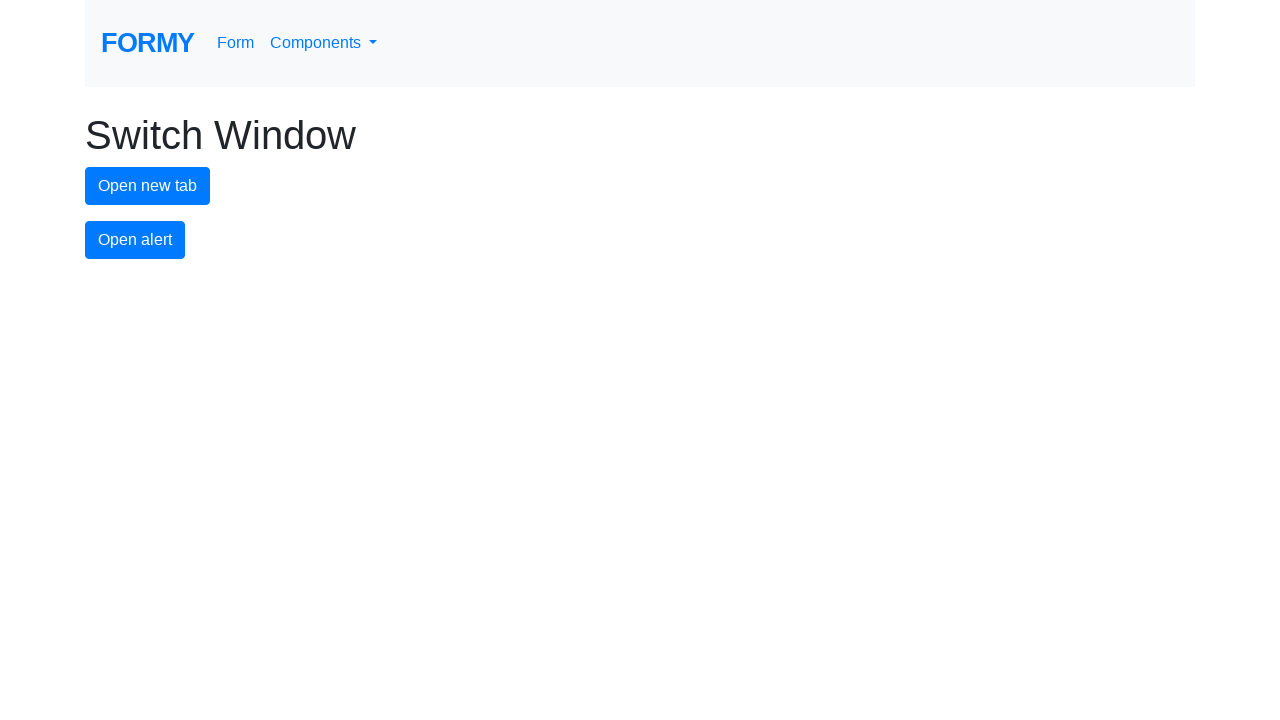

Clicked alert button to trigger the alert at (135, 240) on #alert-button
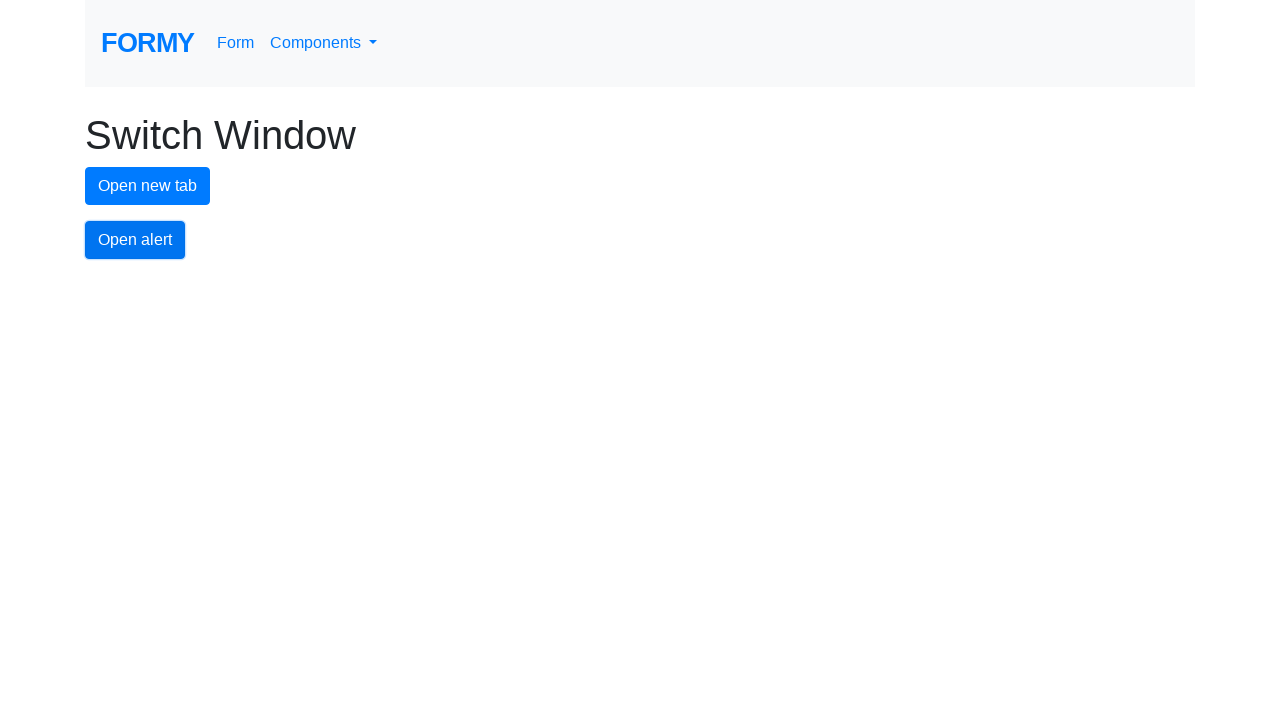

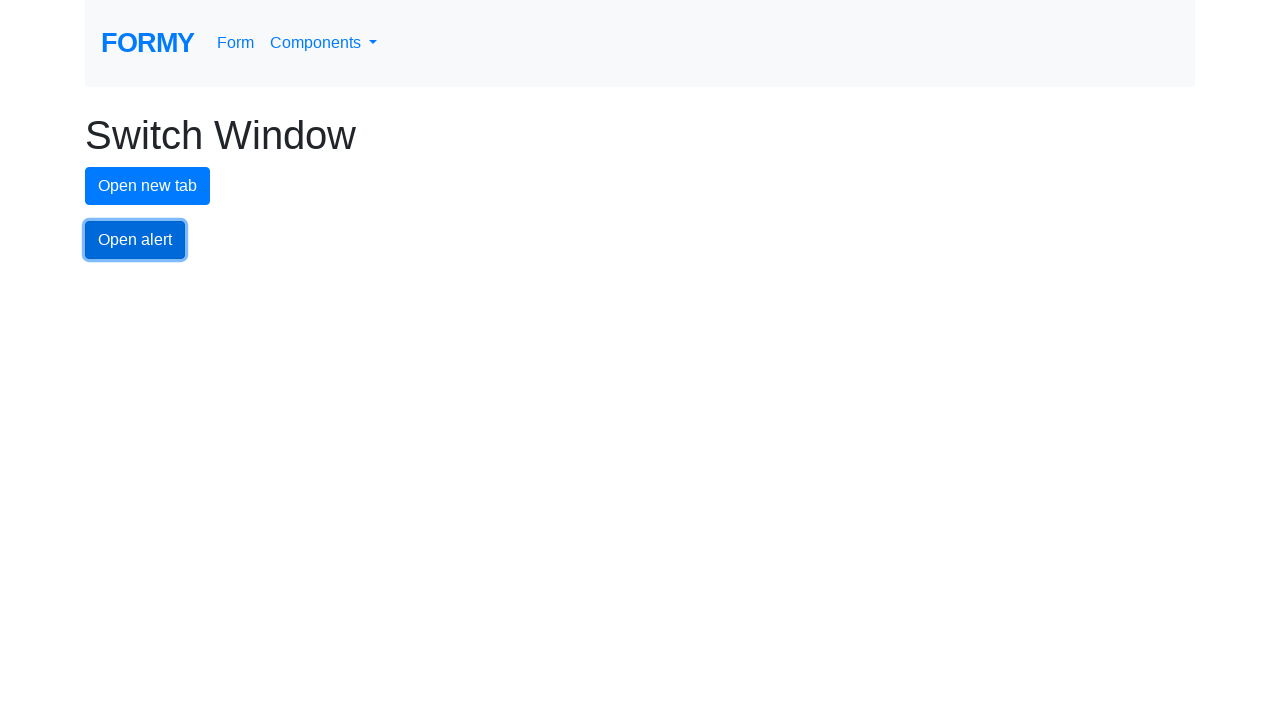